Tests a math exercise form by reading a displayed value, calculating the result using a logarithmic formula, filling in the answer, selecting checkbox and radio button options, and submitting the form.

Starting URL: http://suninjuly.github.io/math.html

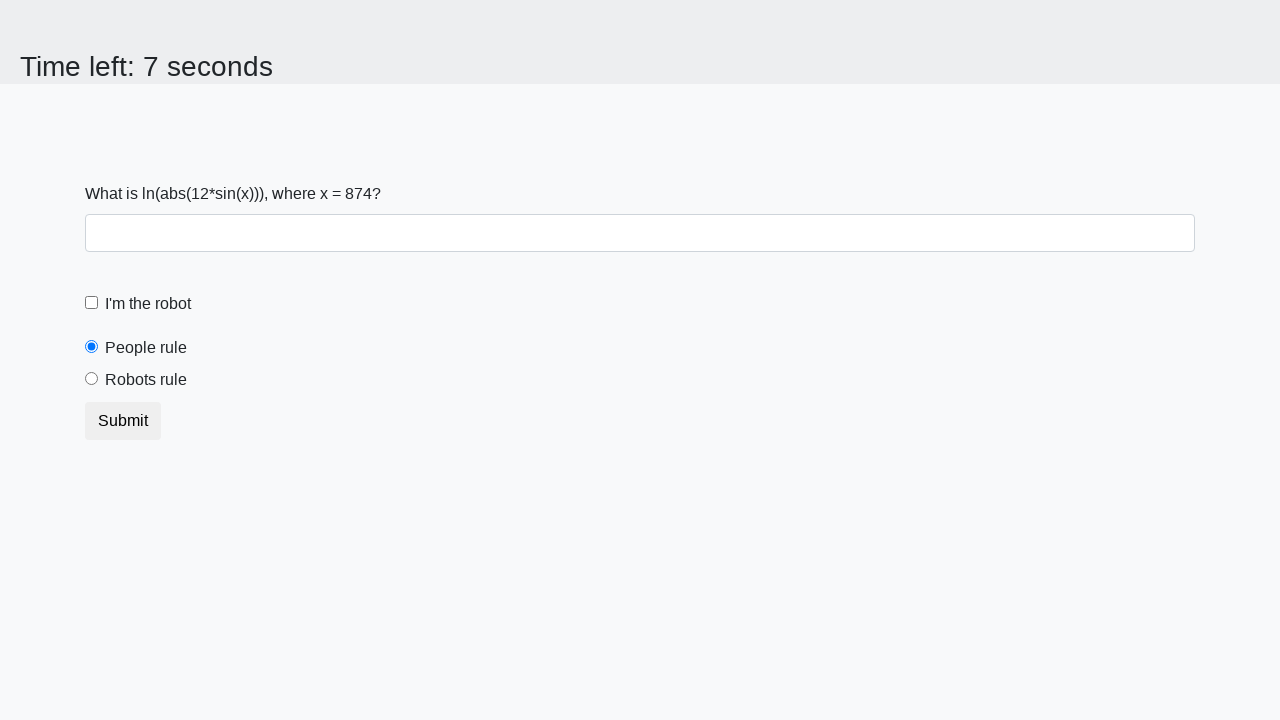

Located and read the x value from #input_value element
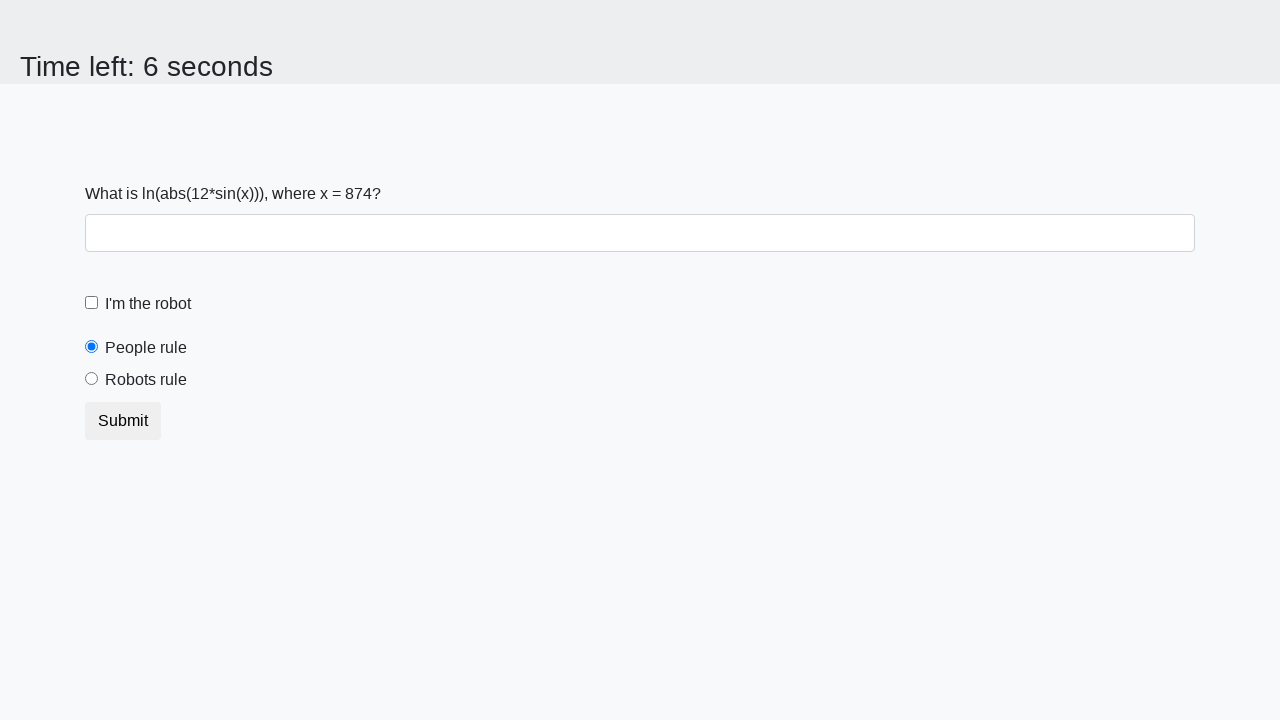

Calculated the answer using logarithmic formula: log(abs(12 * sin(874))) = 1.965681238921312
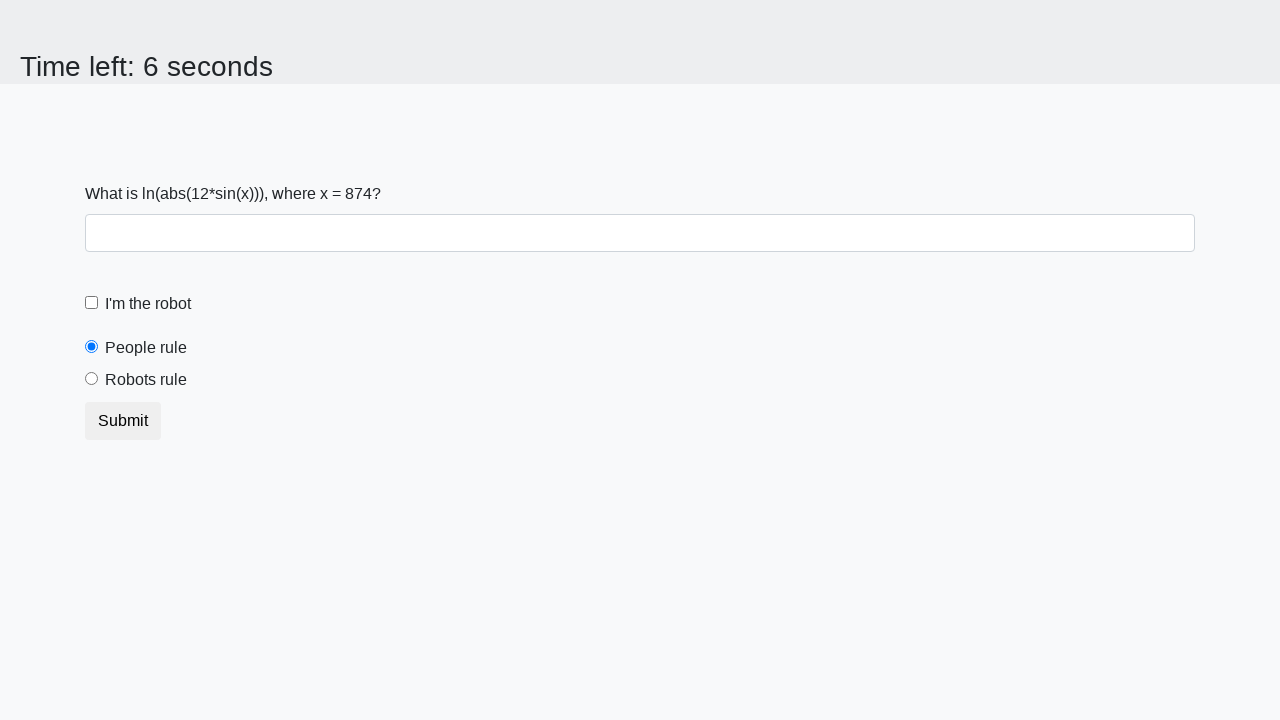

Filled answer field with calculated value: 1.965681238921312 on #answer
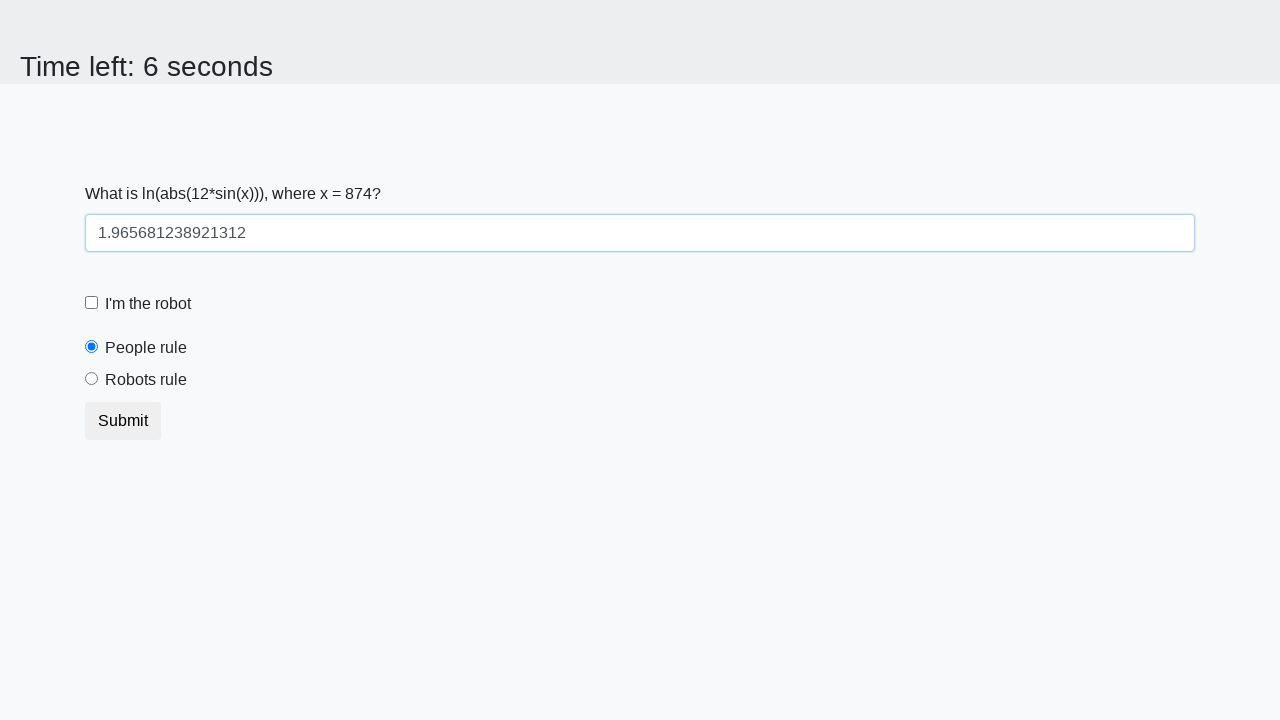

Selected checkbox option at (148, 304) on .form-check-custom > .form-check-label
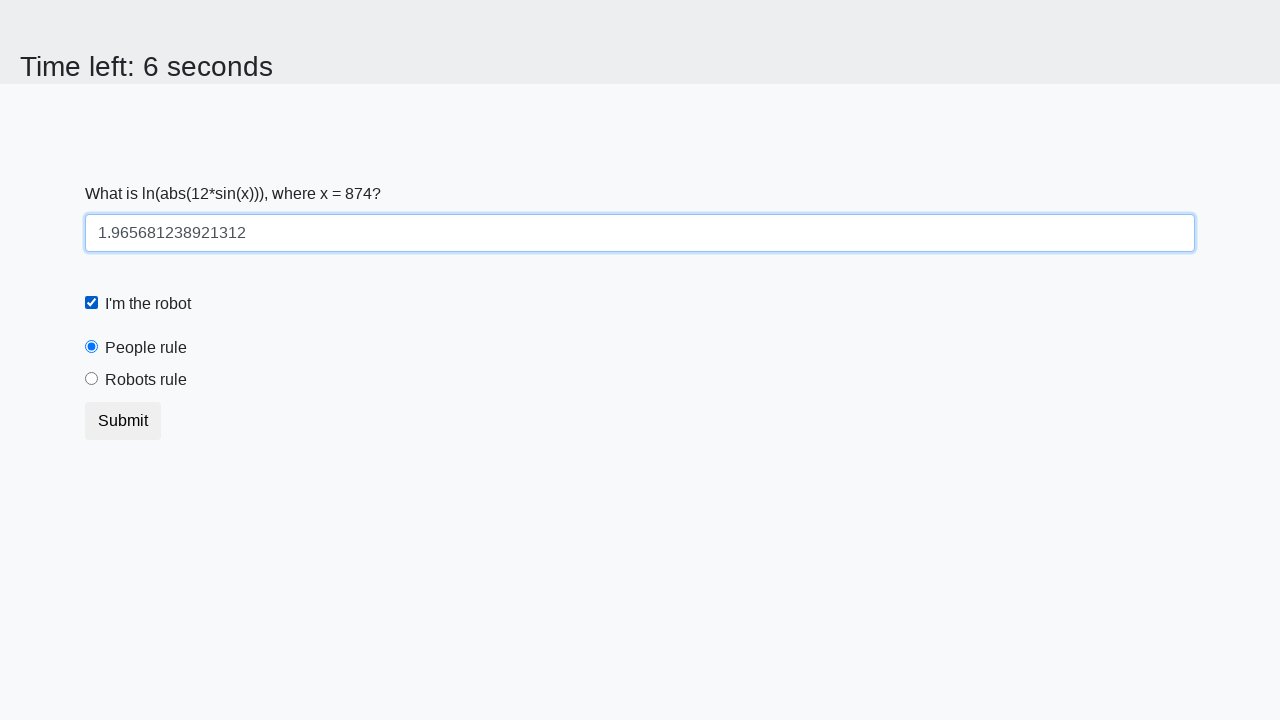

Selected 'Robots rule' radio button option at (146, 380) on xpath=//label[contains(.,'Robots rule')]
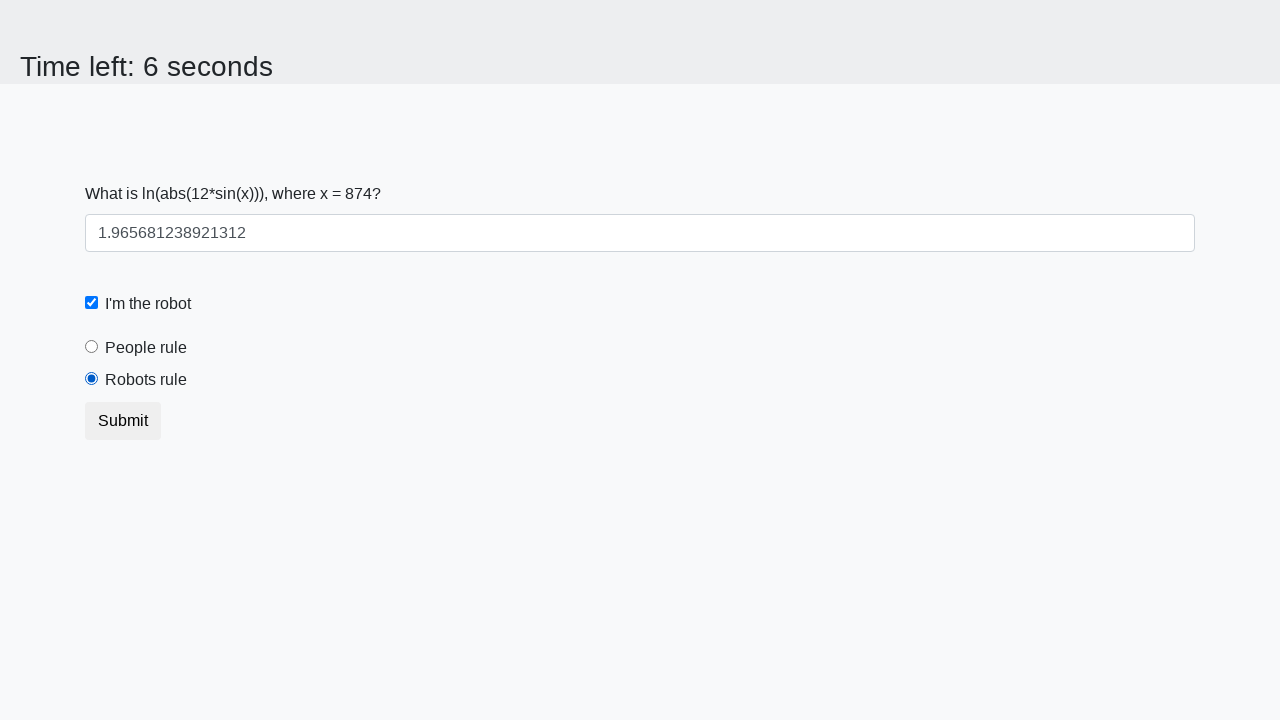

Clicked Submit button to submit the form at (123, 421) on xpath=//button[contains(.,'Submit')]
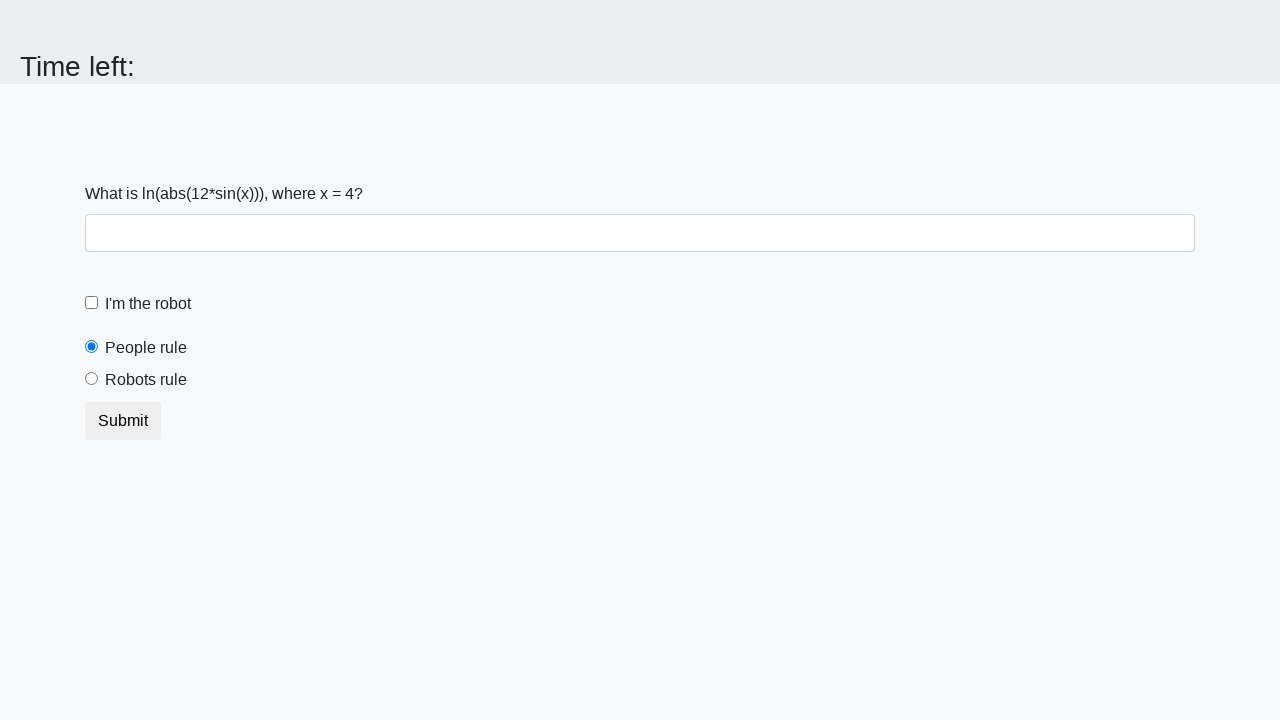

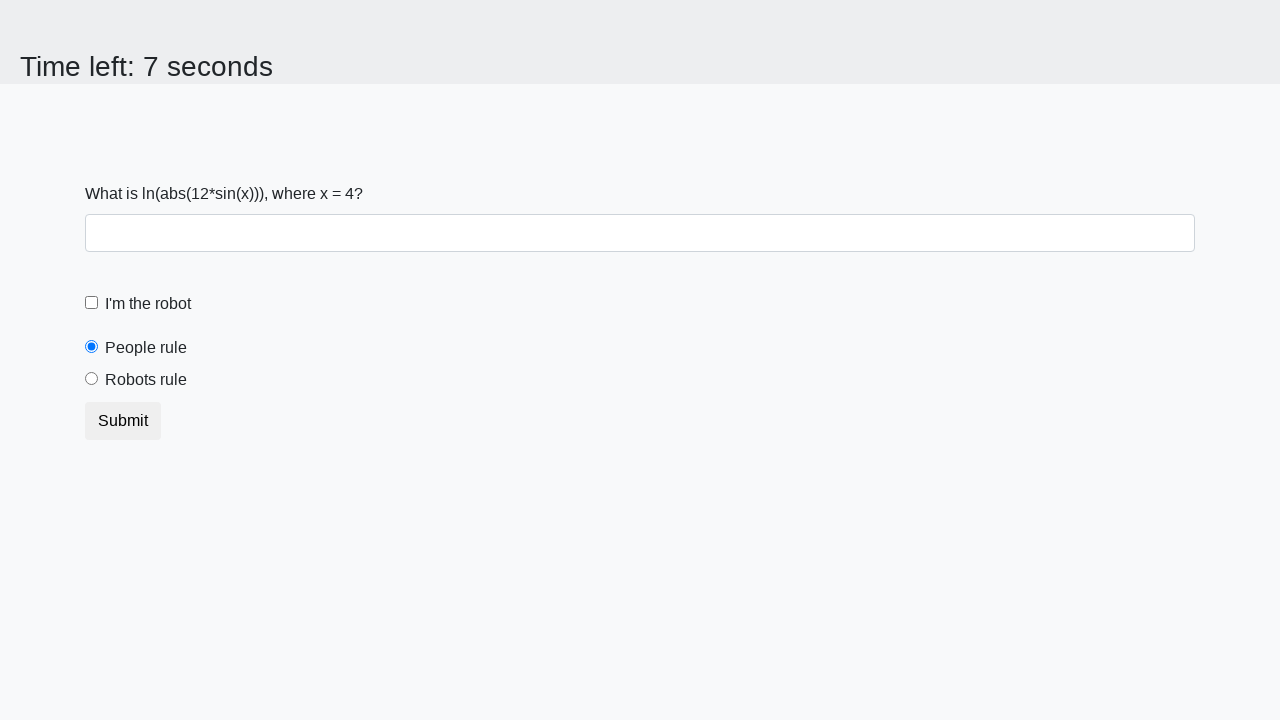